Tests dynamic loading by clicking Start button and verifying "Hello World!" text appears

Starting URL: https://automationfc.github.io/dynamic-loading/

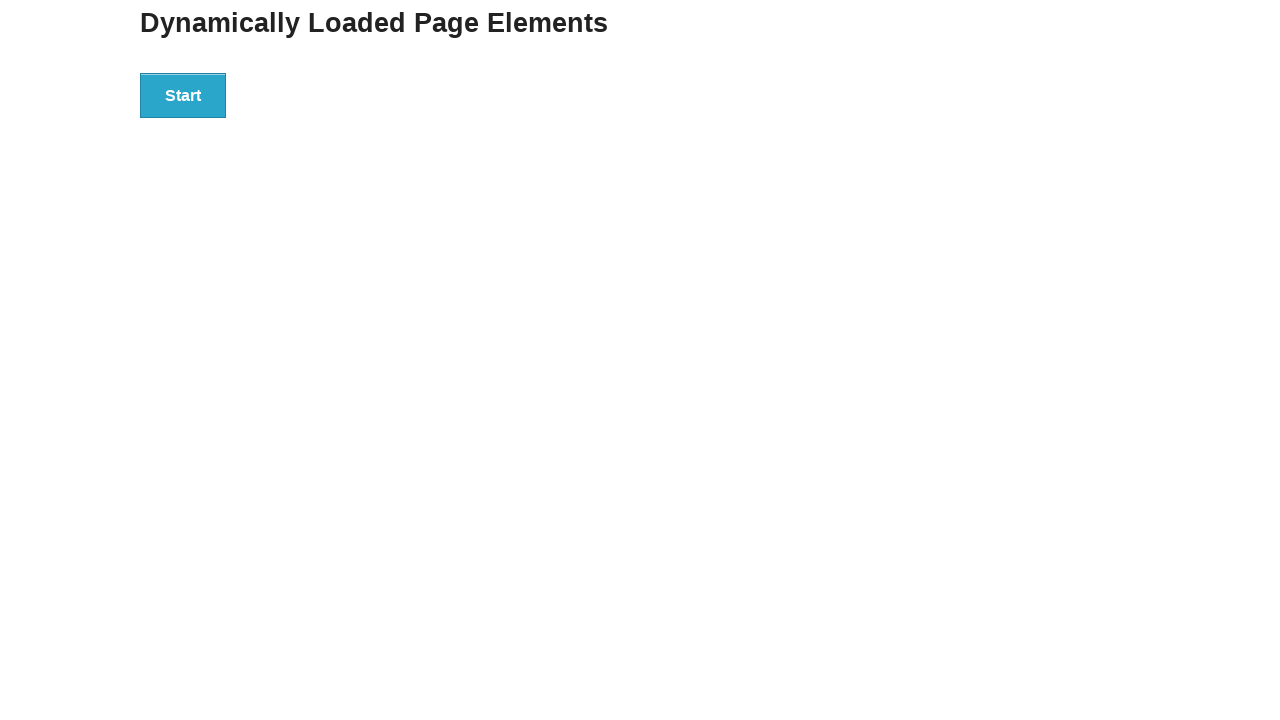

Navigated to dynamic loading test page
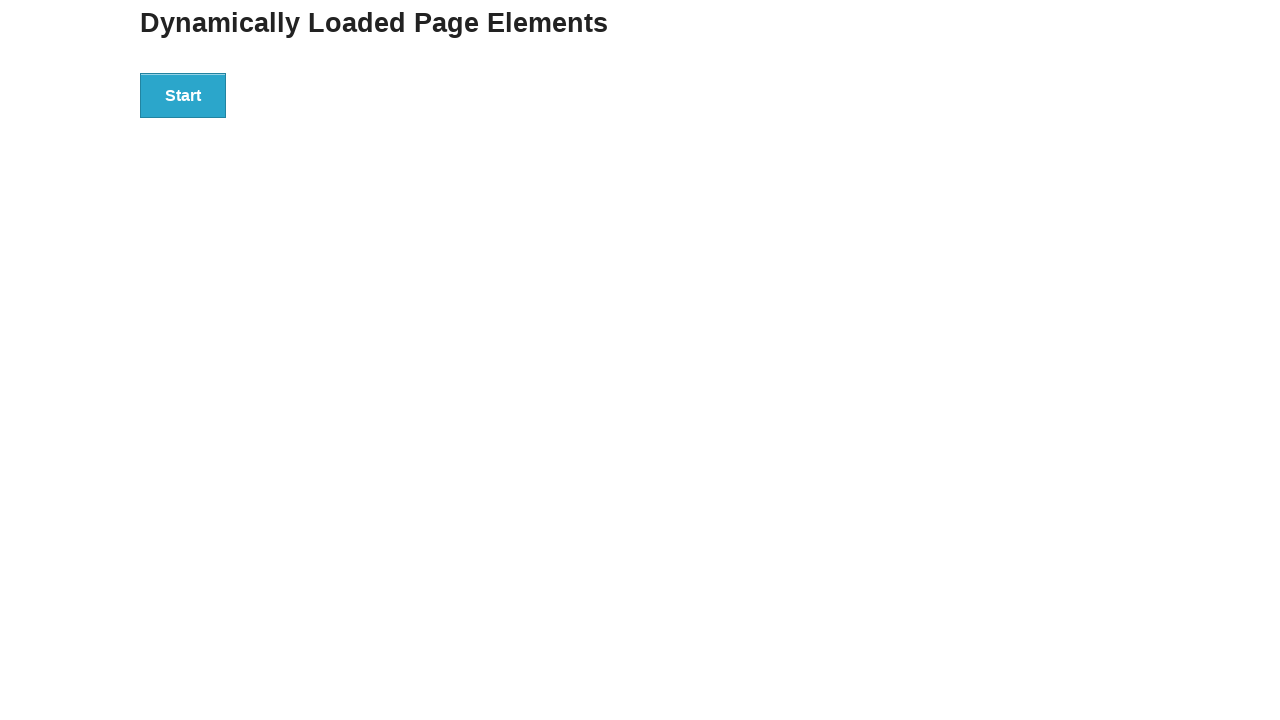

Clicked Start button to initiate dynamic loading at (183, 95) on xpath=//button[text()='Start']
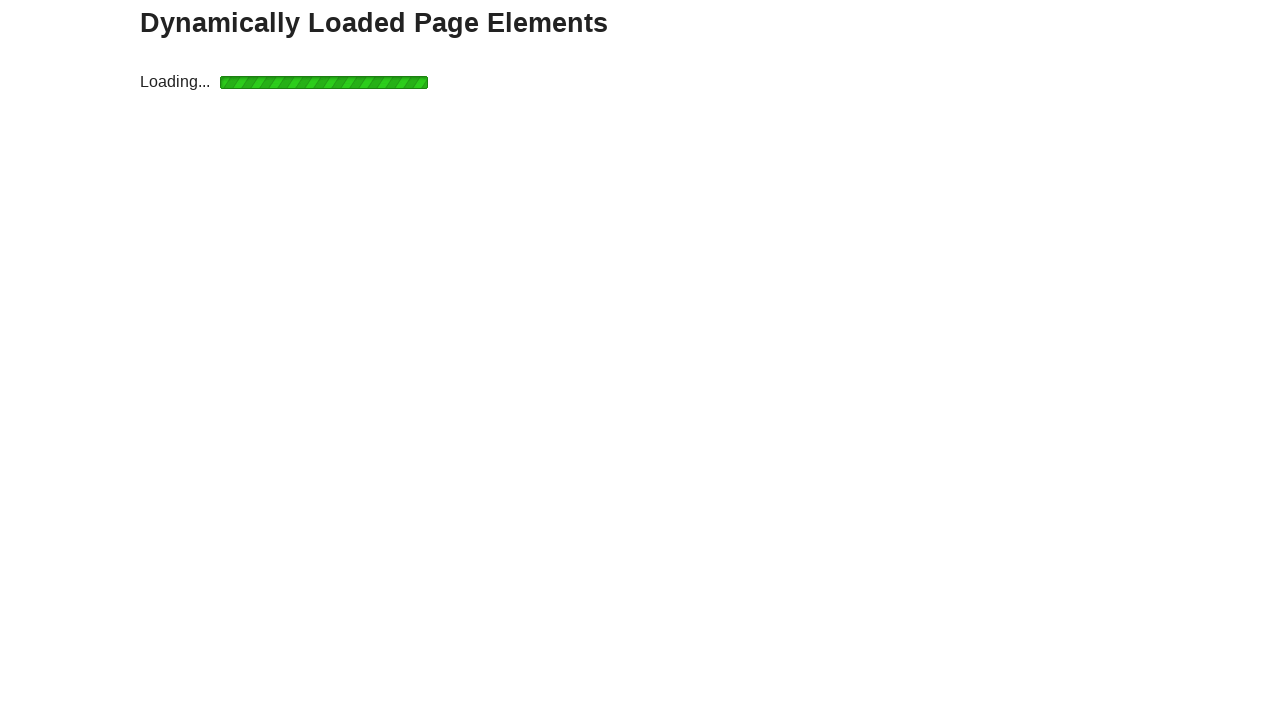

Waited for 'Hello World!' text to appear
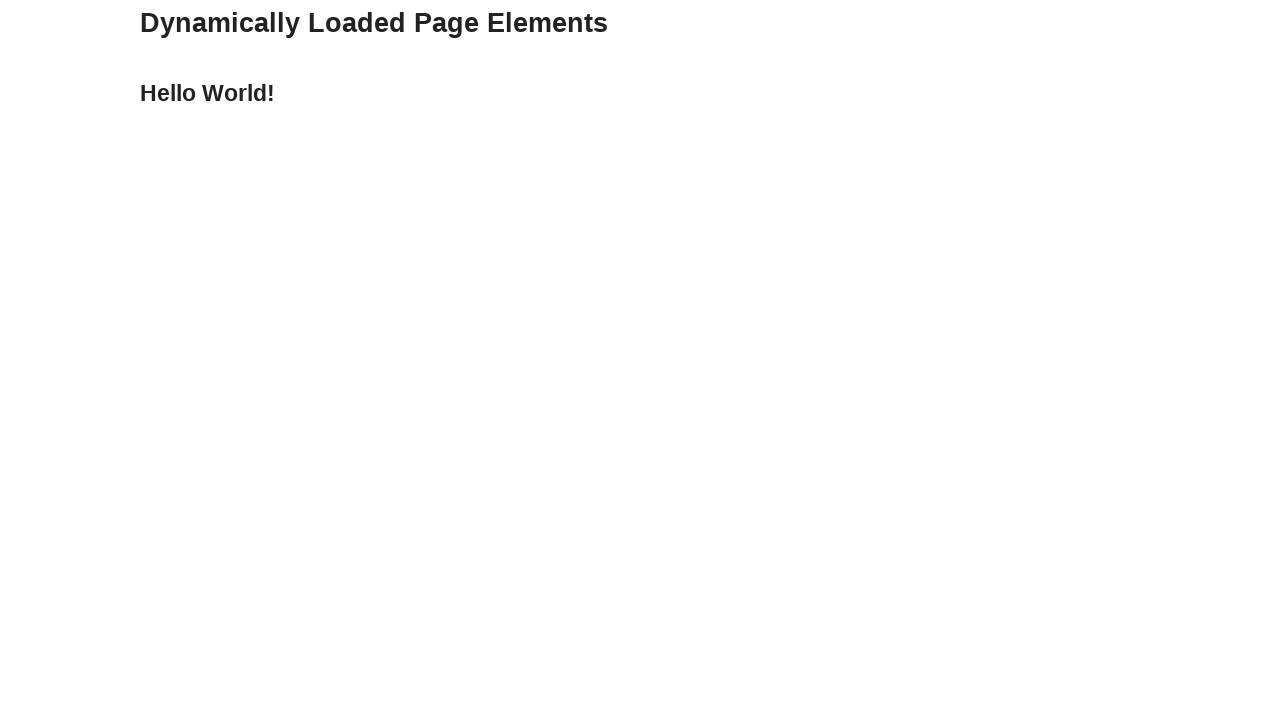

Verified 'Hello World!' text is displayed correctly
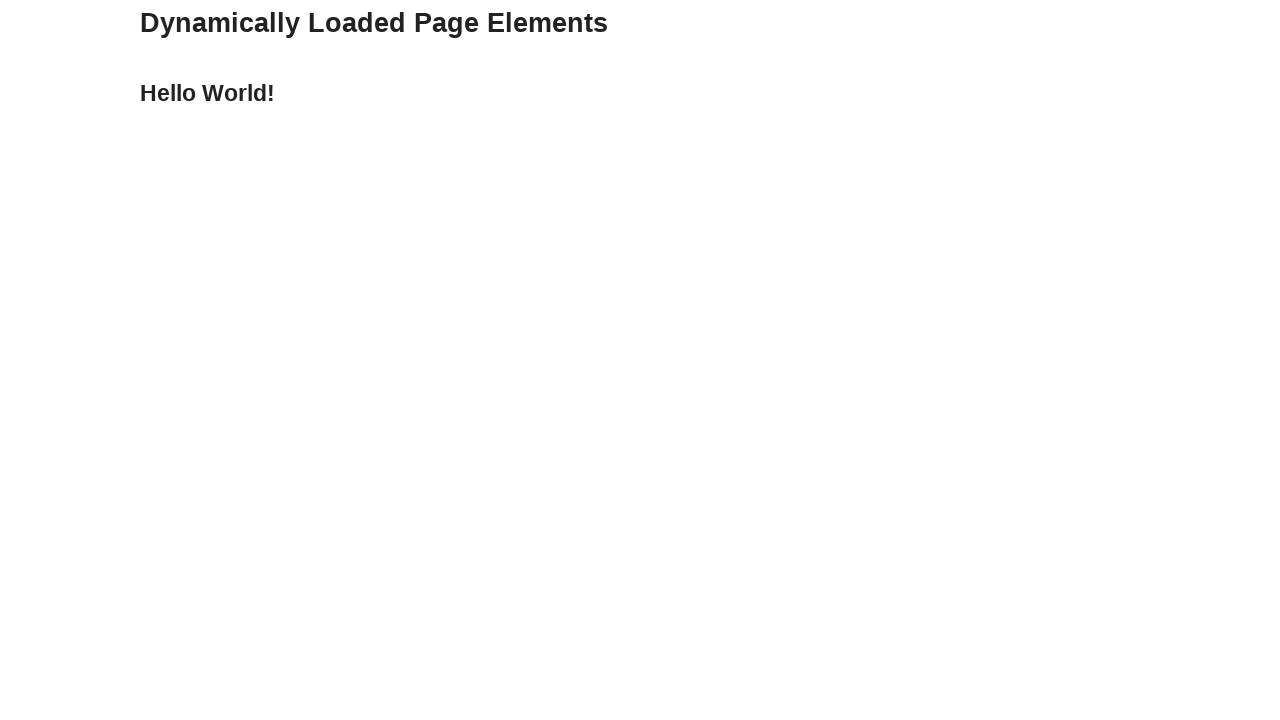

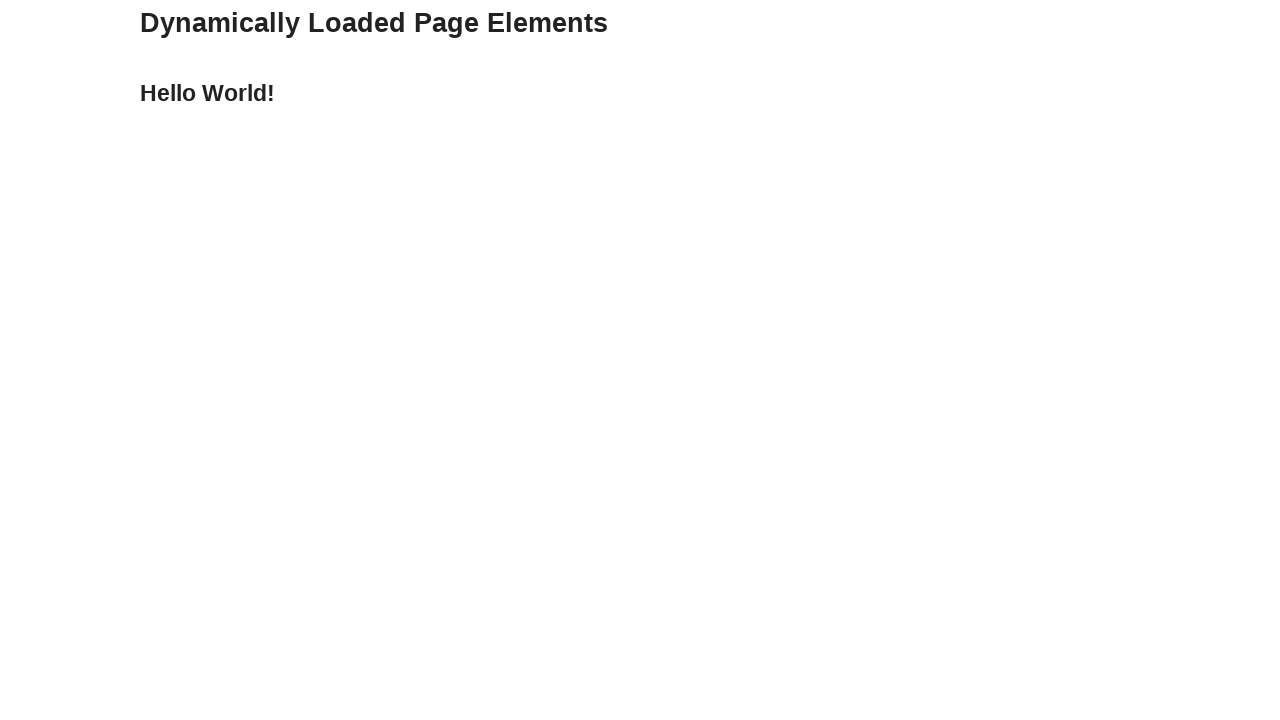